Tests browser window management methods by resizing and repositioning the window in various states (maximized, fullscreen, custom size)

Starting URL: https://www.testotomasyonu.com

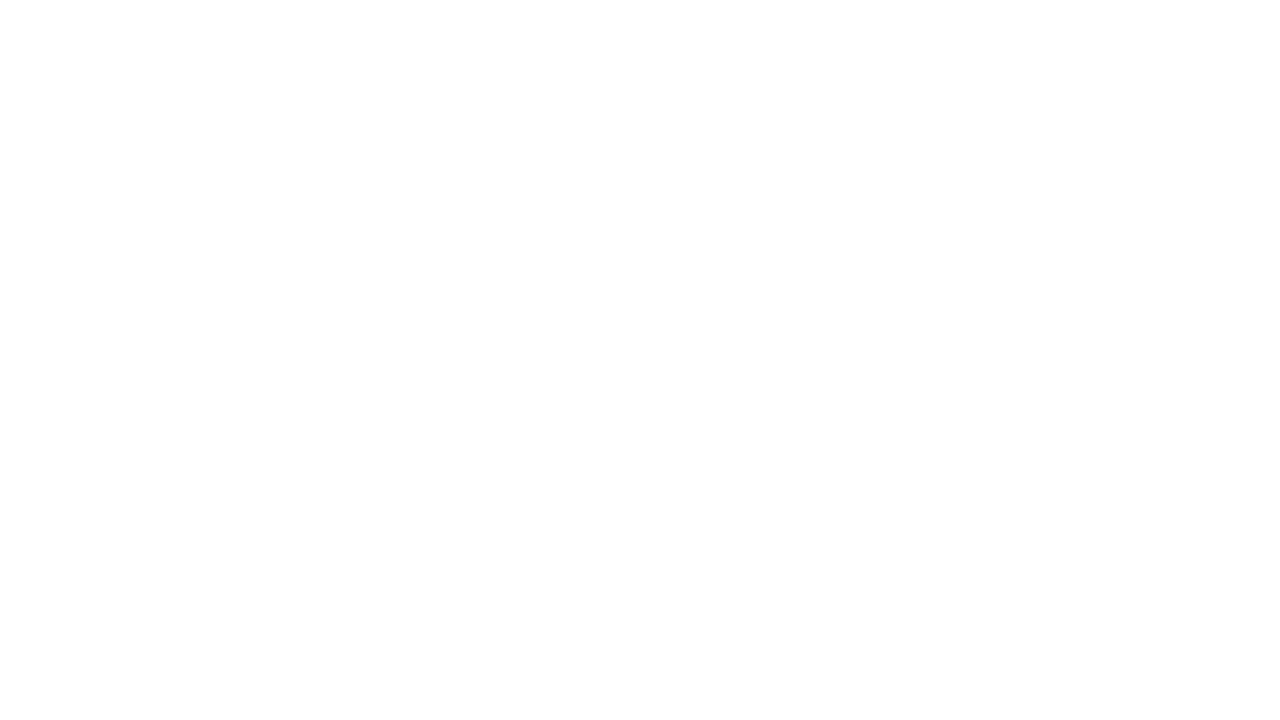

Retrieved initial window size
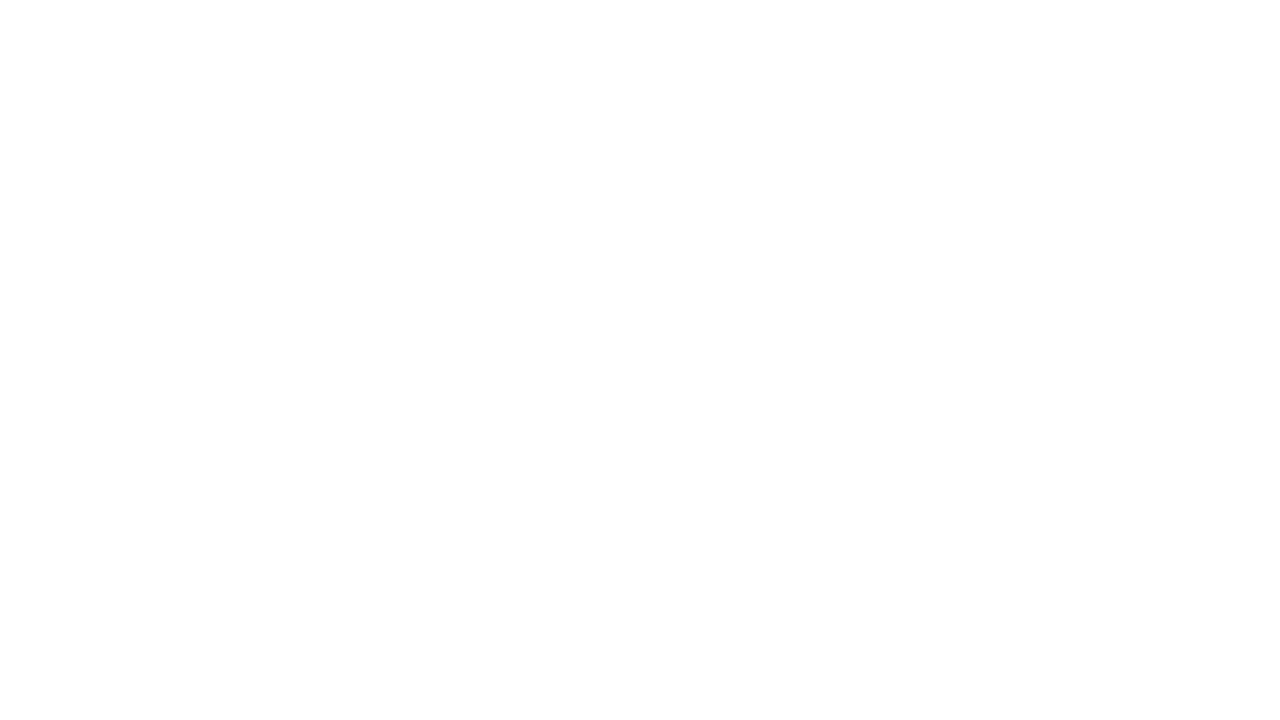

Maximized window to 1920x1080
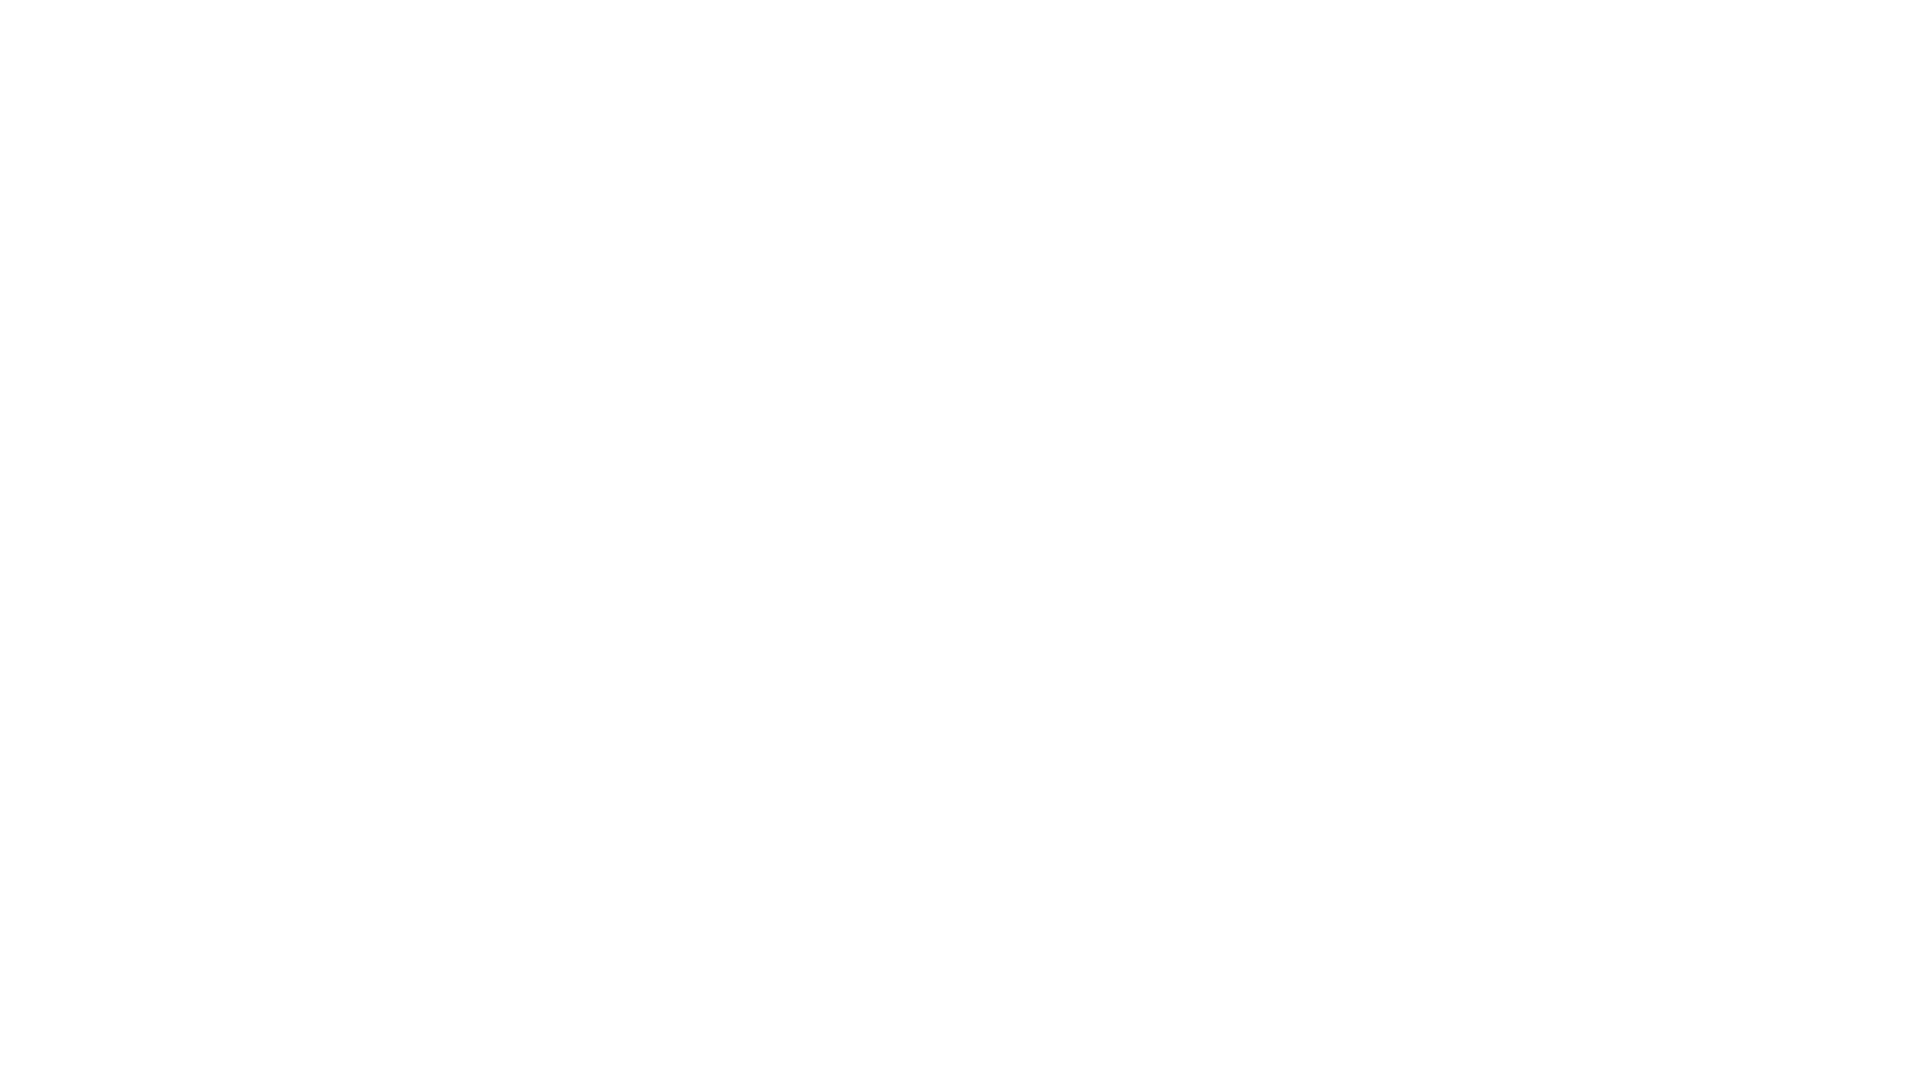

Retrieved maximized window size
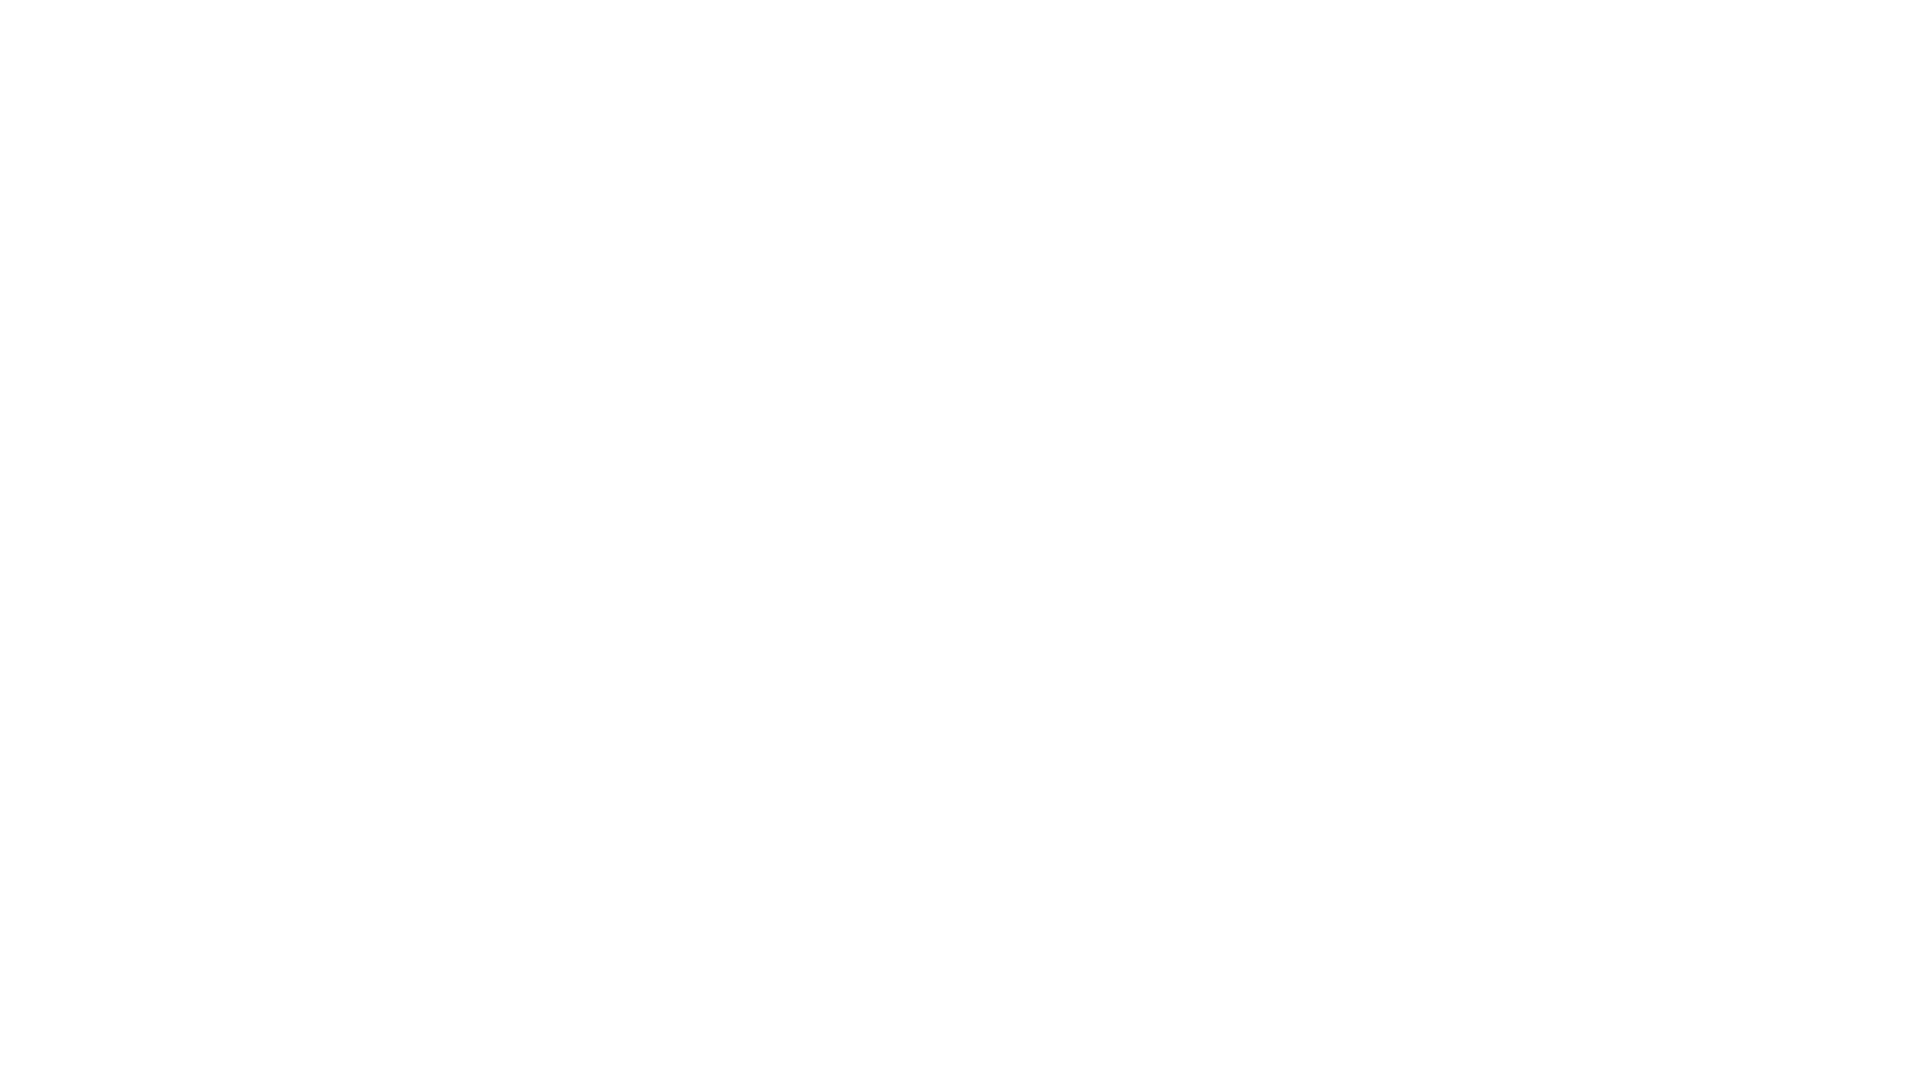

Simulated fullscreen mode with 1920x1080 viewport
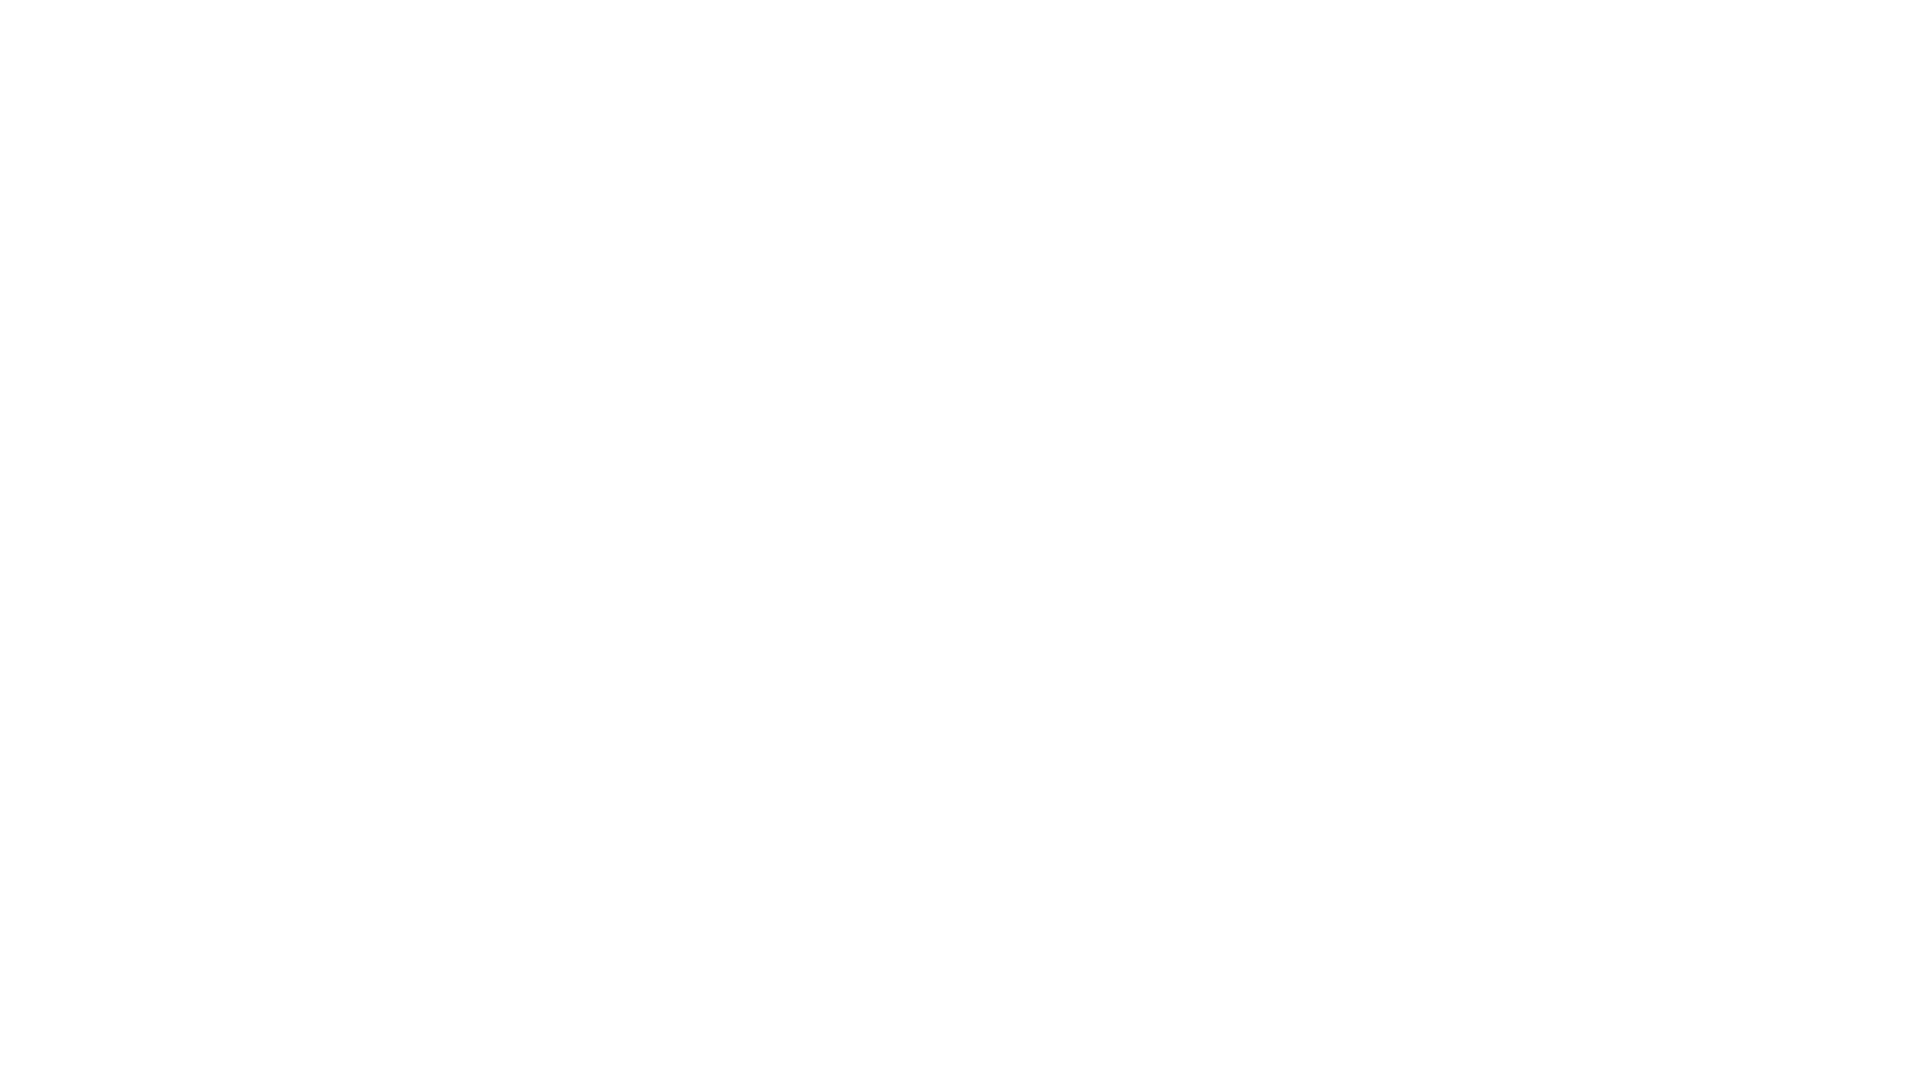

Retrieved fullscreen window size
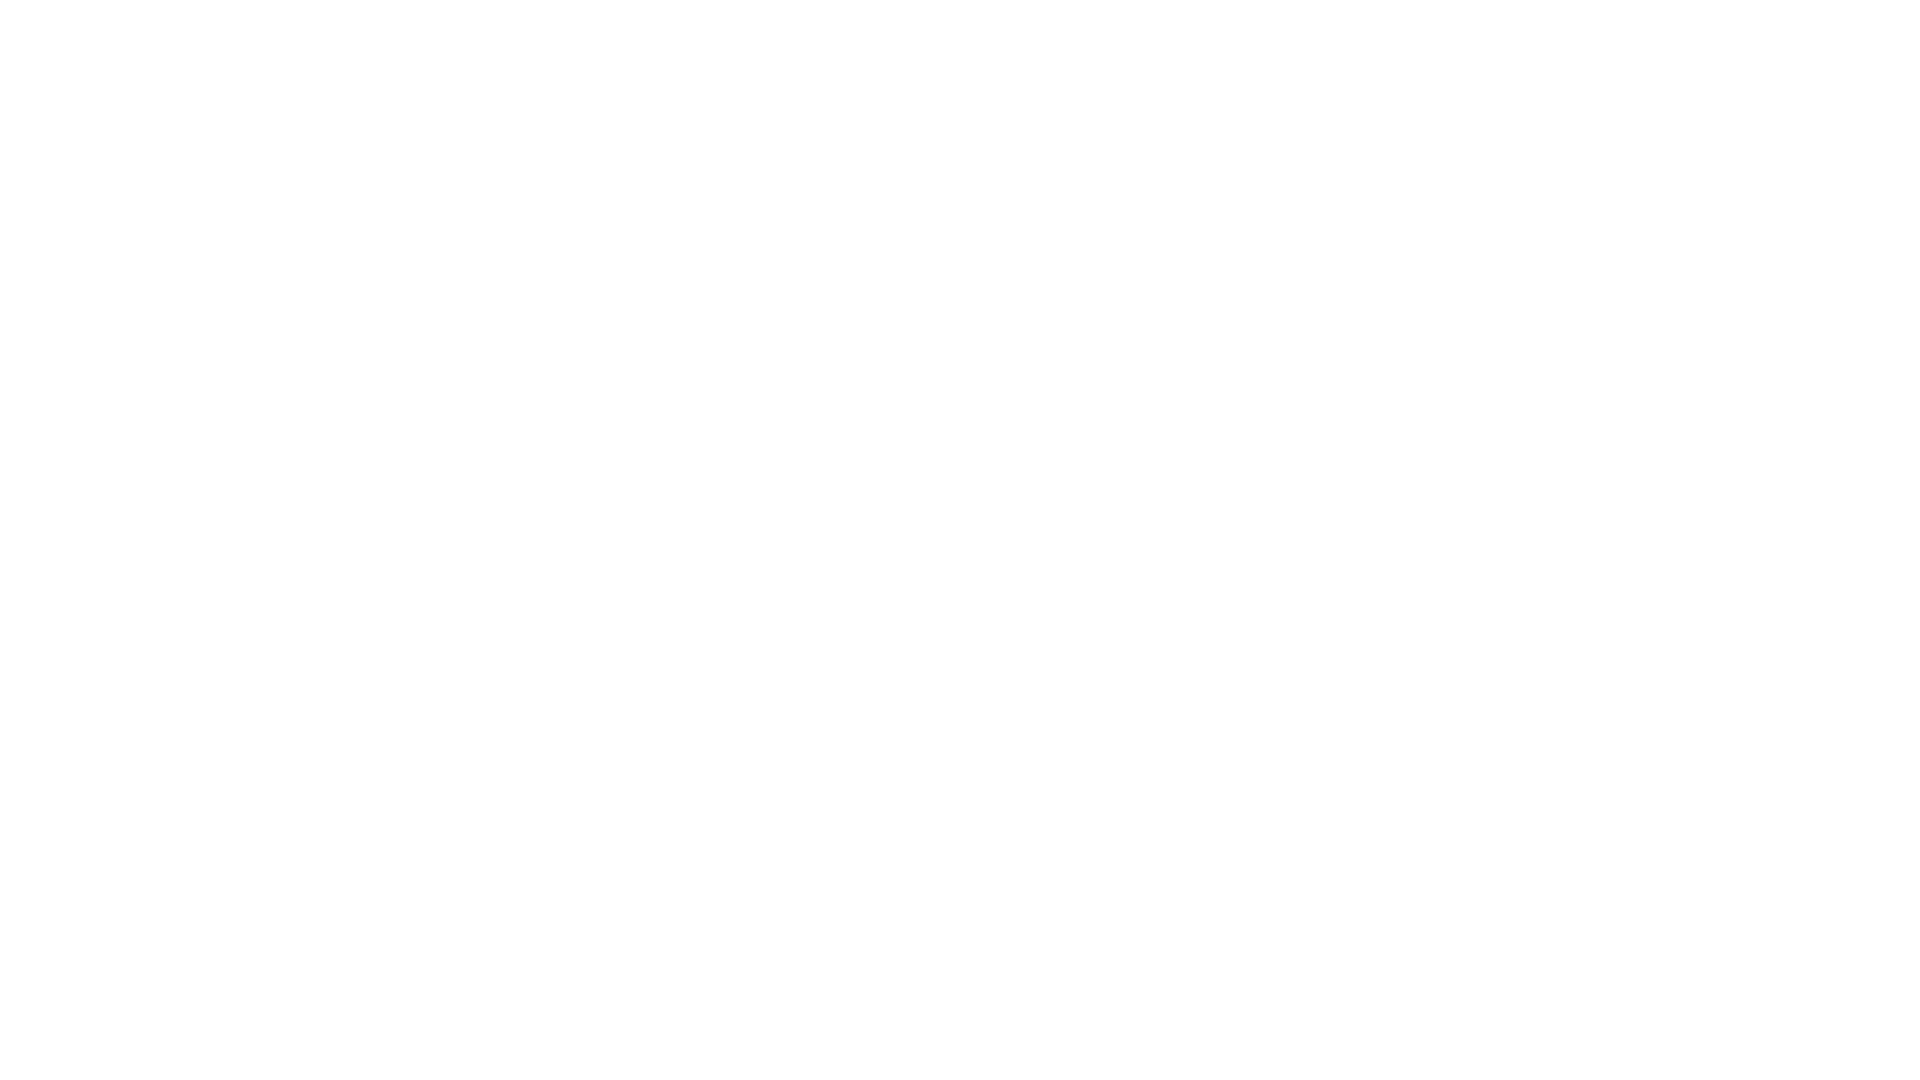

Set custom window size to 500x500
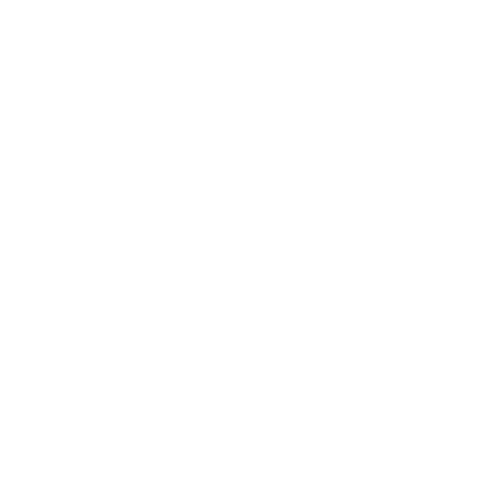

Retrieved custom window size
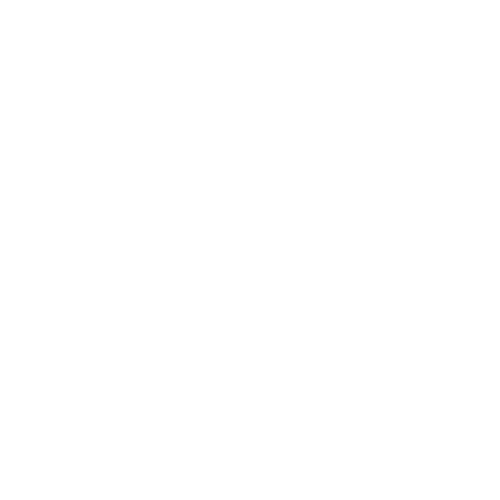

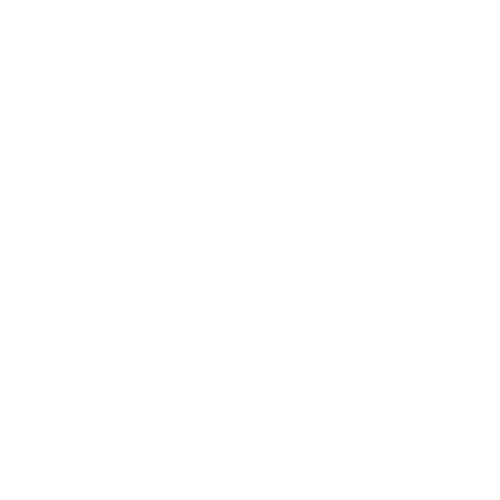